Tests that edits are cancelled when pressing Escape during edit mode.

Starting URL: https://demo.playwright.dev/todomvc

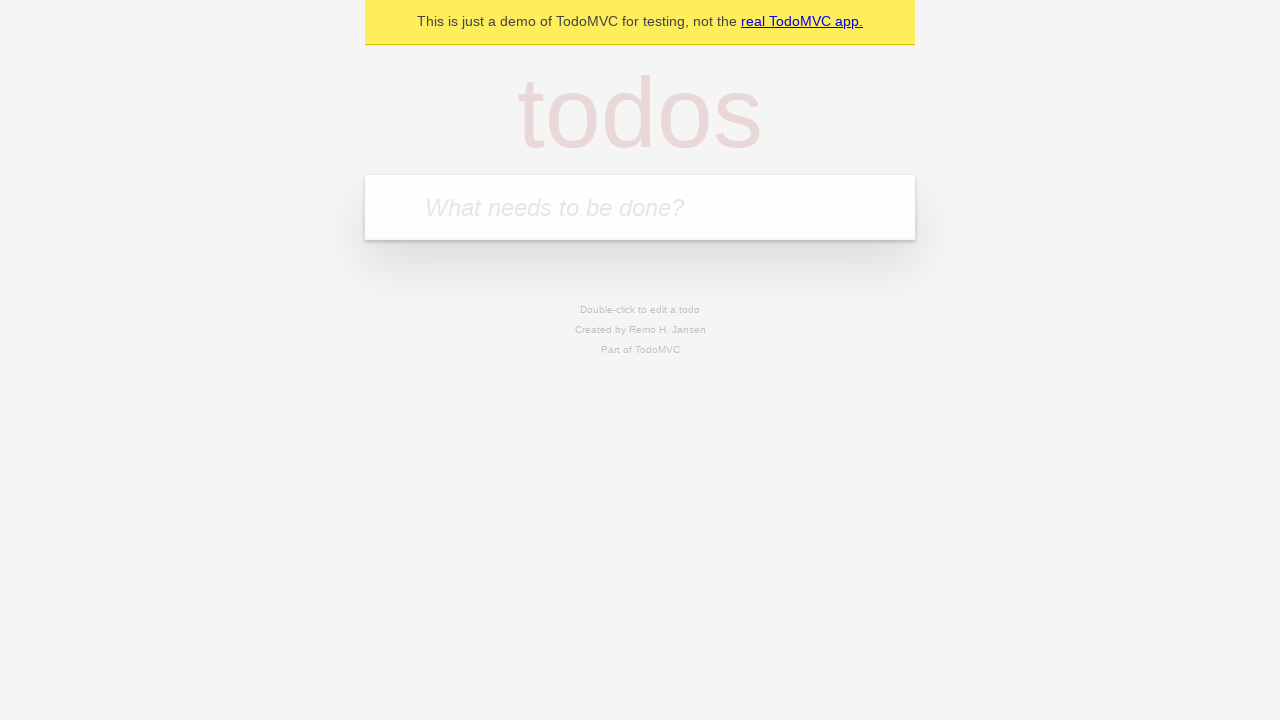

Filled first todo: 'buy some cheese' on internal:attr=[placeholder="What needs to be done?"i]
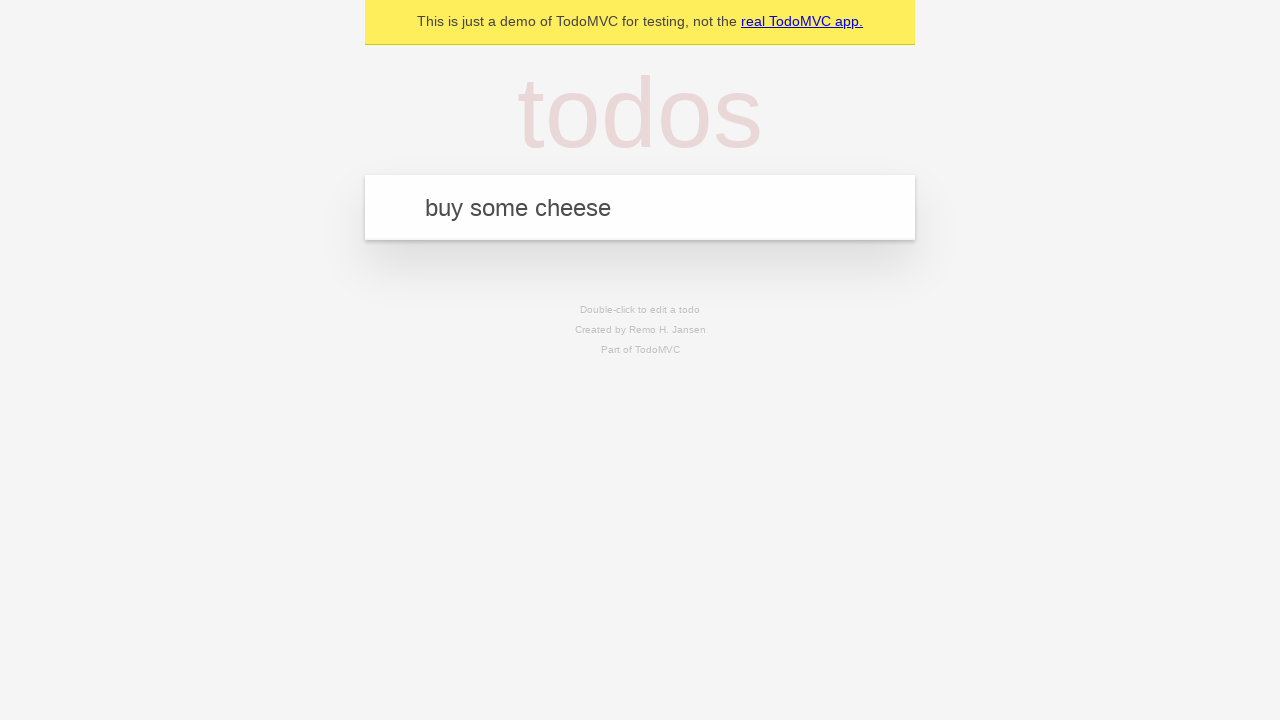

Pressed Enter to add first todo on internal:attr=[placeholder="What needs to be done?"i]
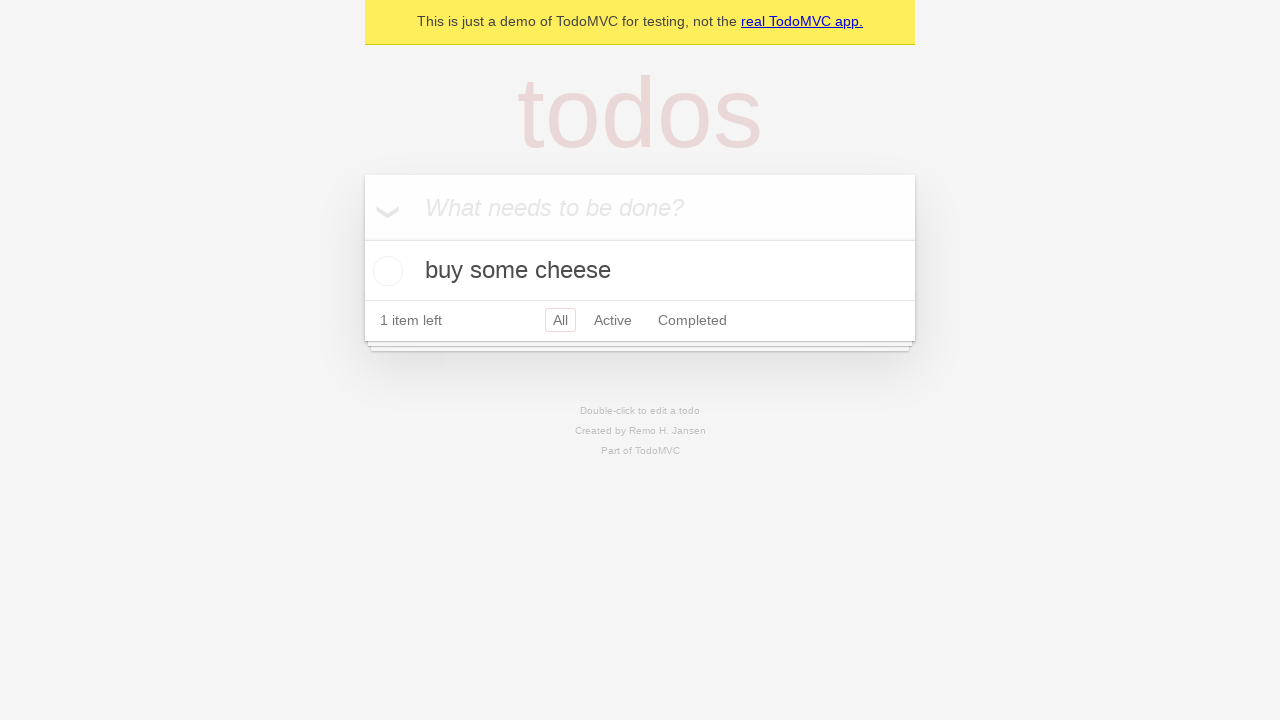

Filled second todo: 'feed the cat' on internal:attr=[placeholder="What needs to be done?"i]
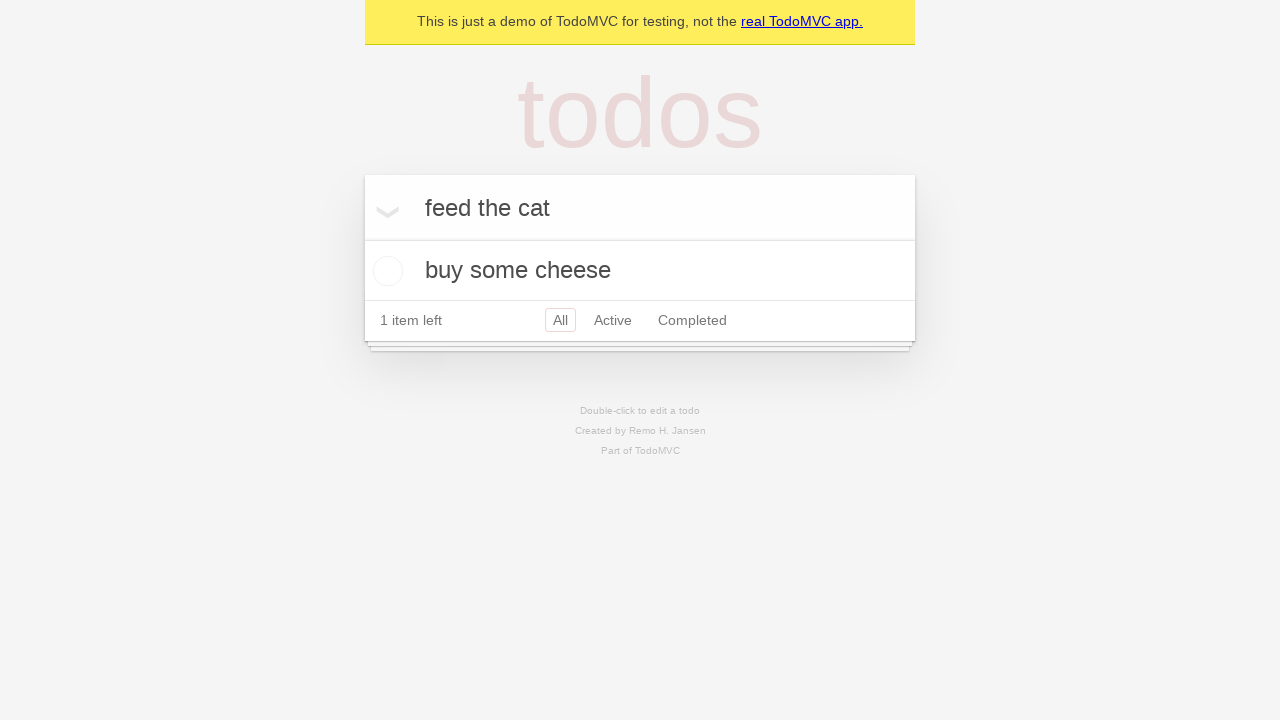

Pressed Enter to add second todo on internal:attr=[placeholder="What needs to be done?"i]
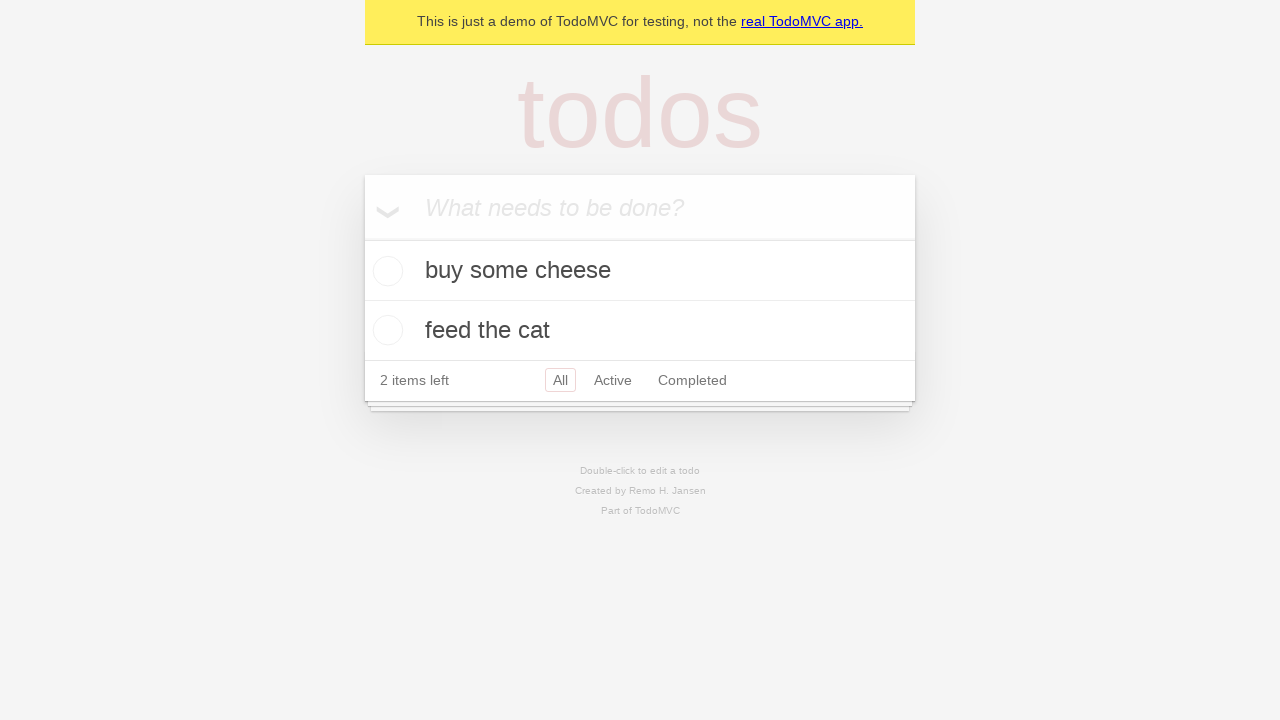

Filled third todo: 'book a doctors appointment' on internal:attr=[placeholder="What needs to be done?"i]
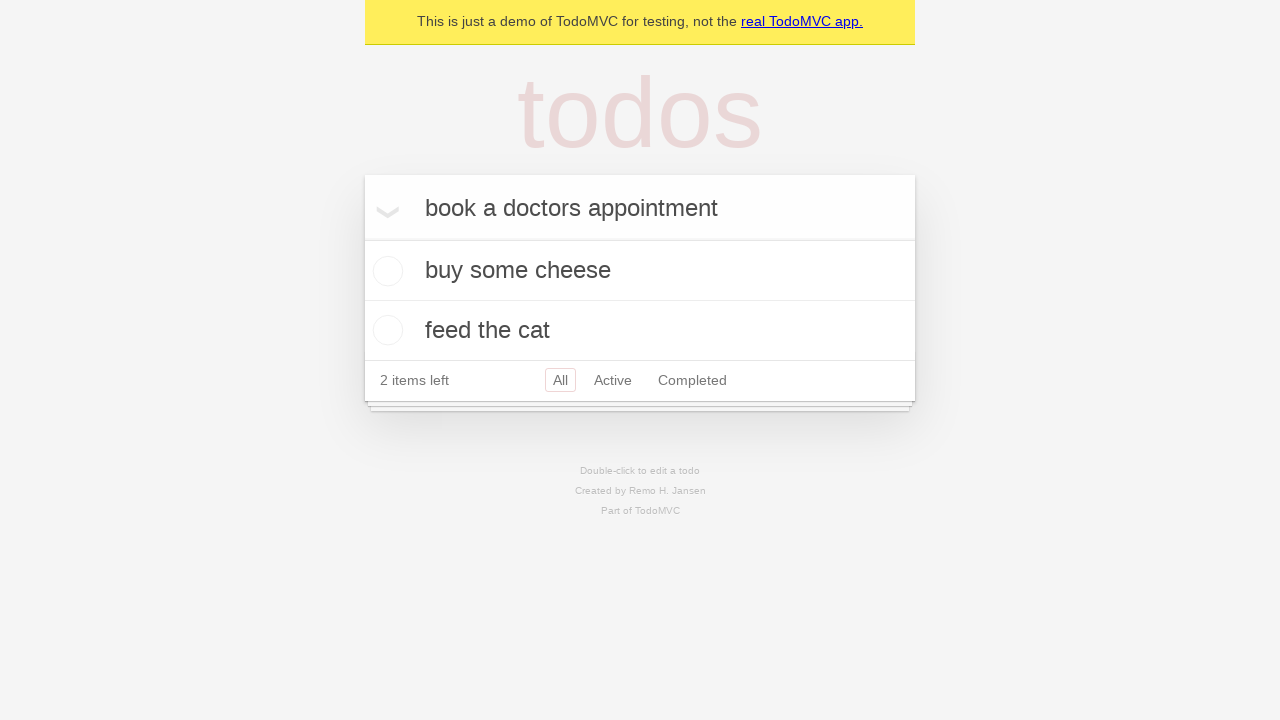

Pressed Enter to add third todo on internal:attr=[placeholder="What needs to be done?"i]
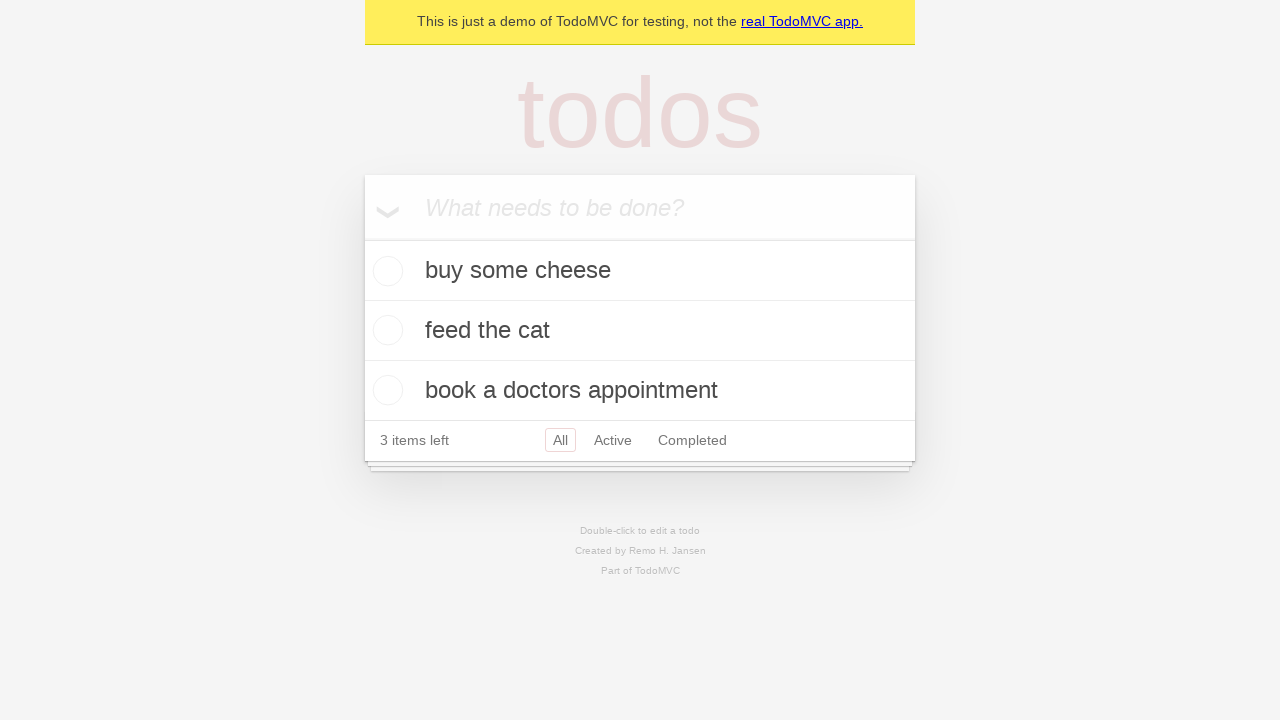

Verified all 3 todos were added to localStorage
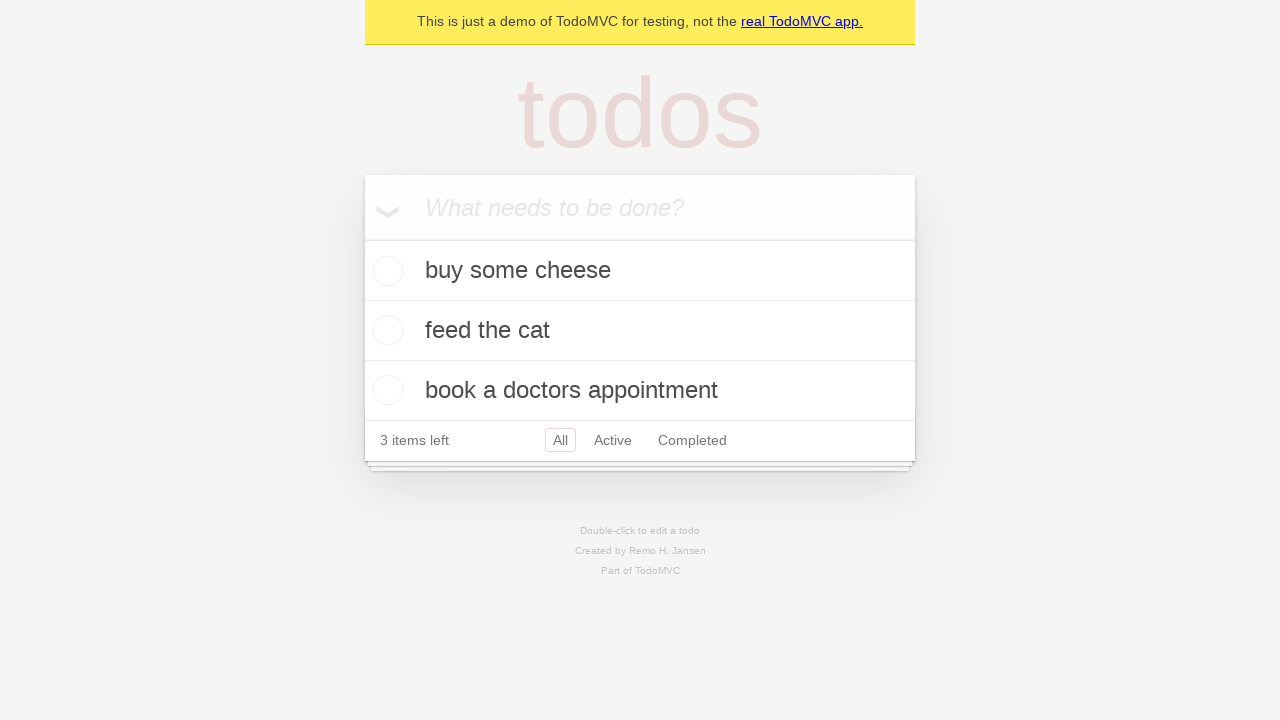

Double-clicked the second todo to enter edit mode at (640, 331) on internal:testid=[data-testid="todo-item"s] >> nth=1
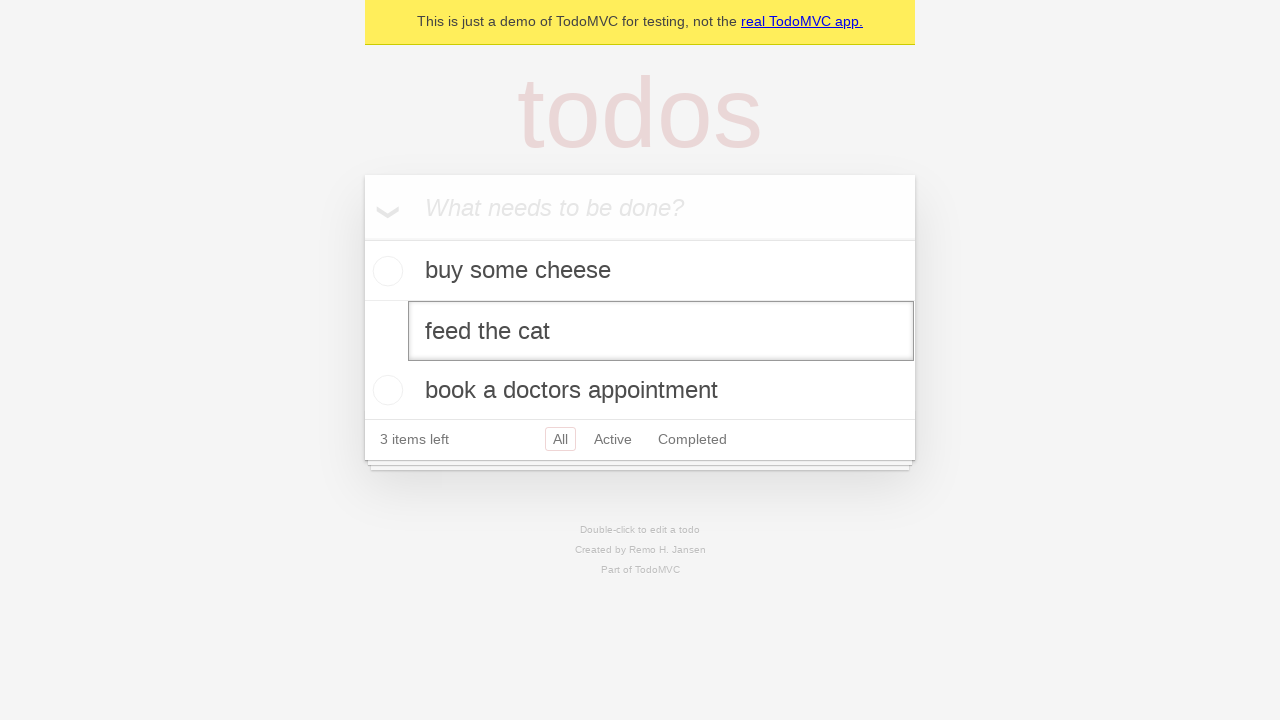

Filled edit field with new text: 'buy some sausages' on internal:testid=[data-testid="todo-item"s] >> nth=1 >> internal:role=textbox[nam
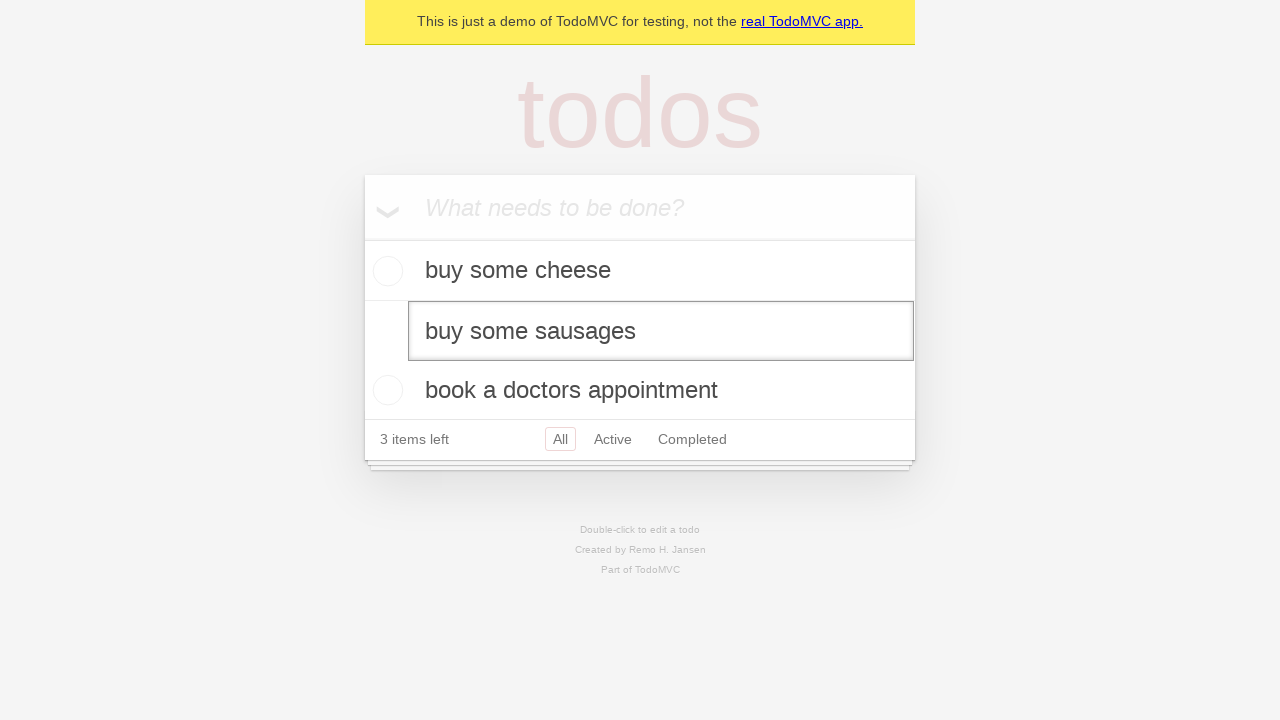

Pressed Escape to cancel edit without saving changes on internal:testid=[data-testid="todo-item"s] >> nth=1 >> internal:role=textbox[nam
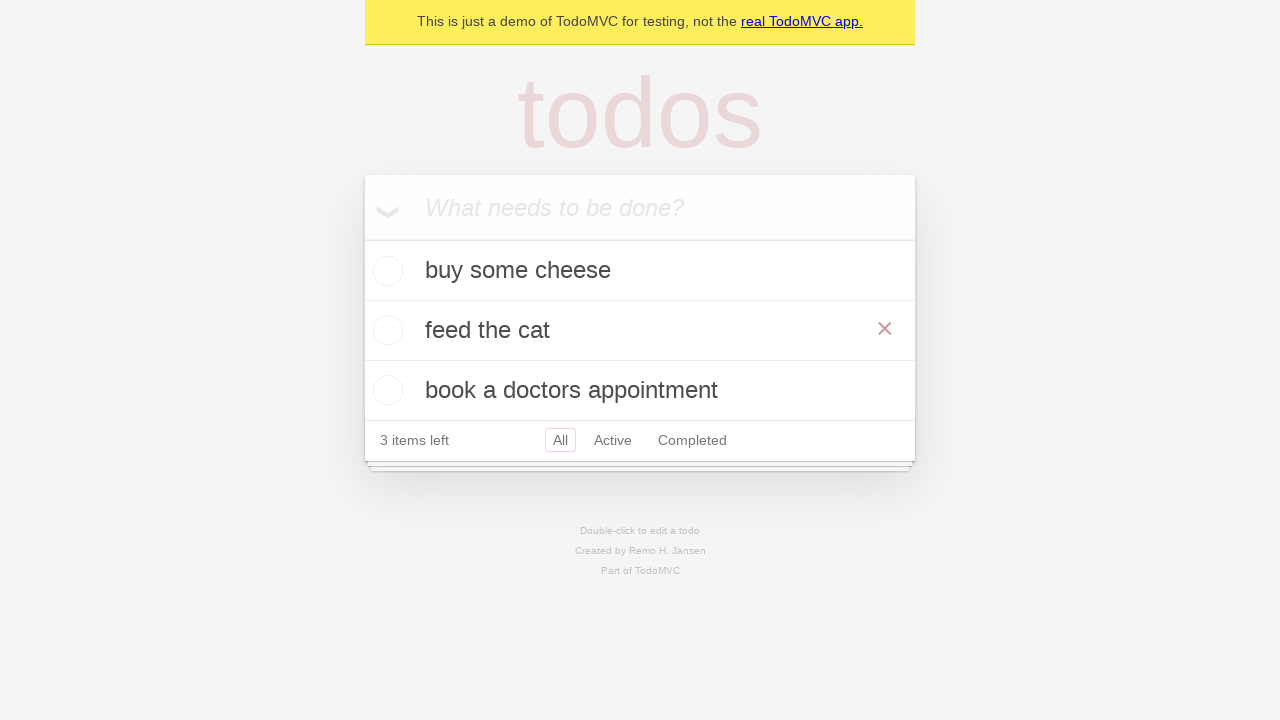

Verified todo items are still displayed after canceling edit
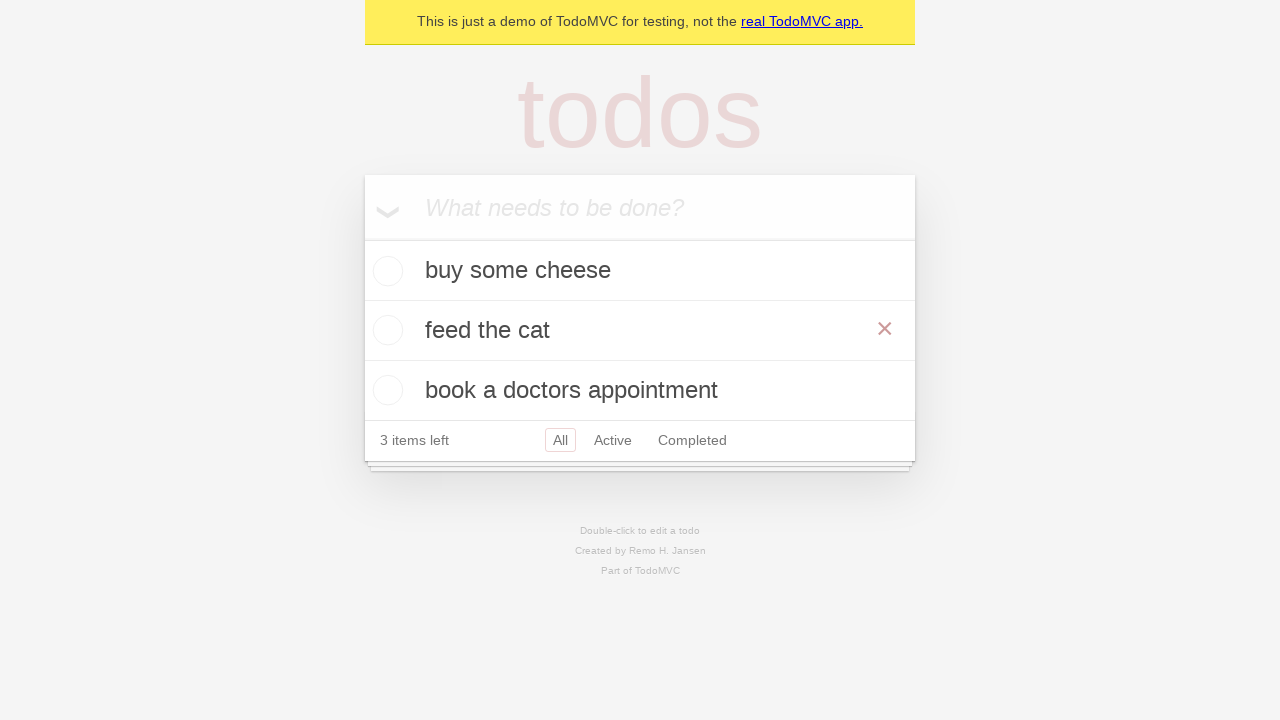

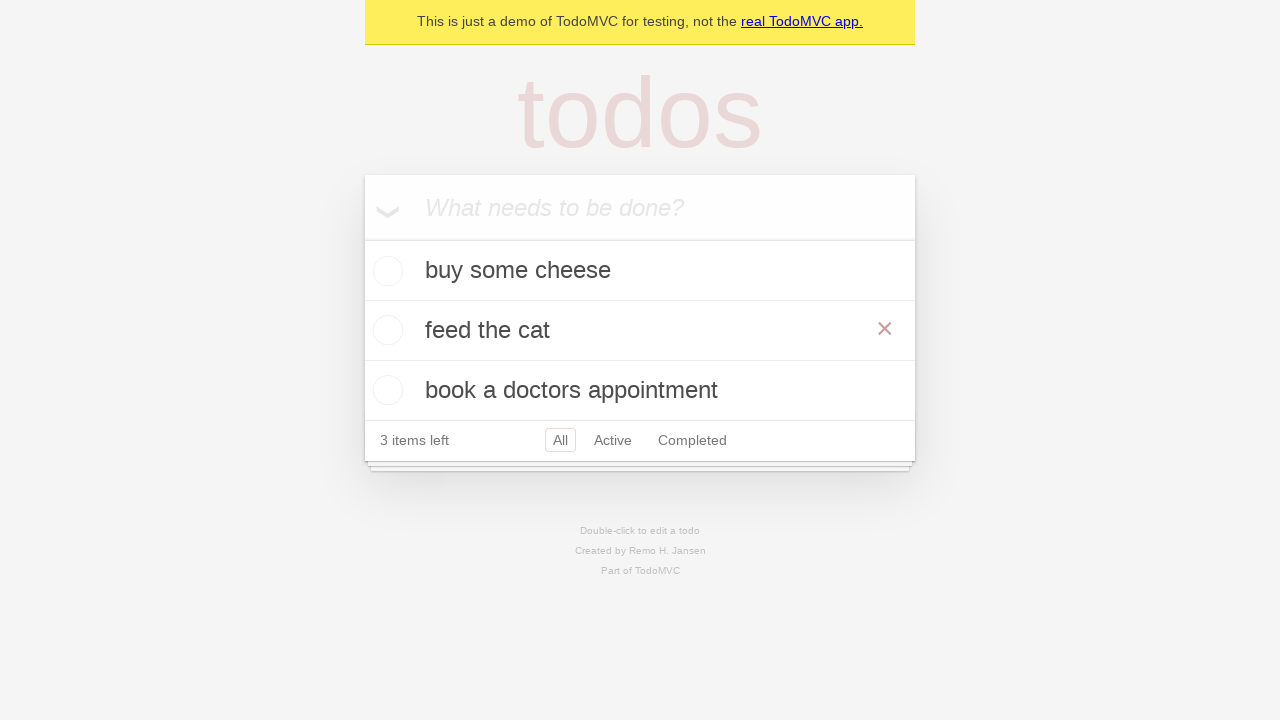